Opens the OrangeHRM demo site and verifies that the page title is "OrangeHRM"

Starting URL: http://alchemy.hguy.co/orangehrm

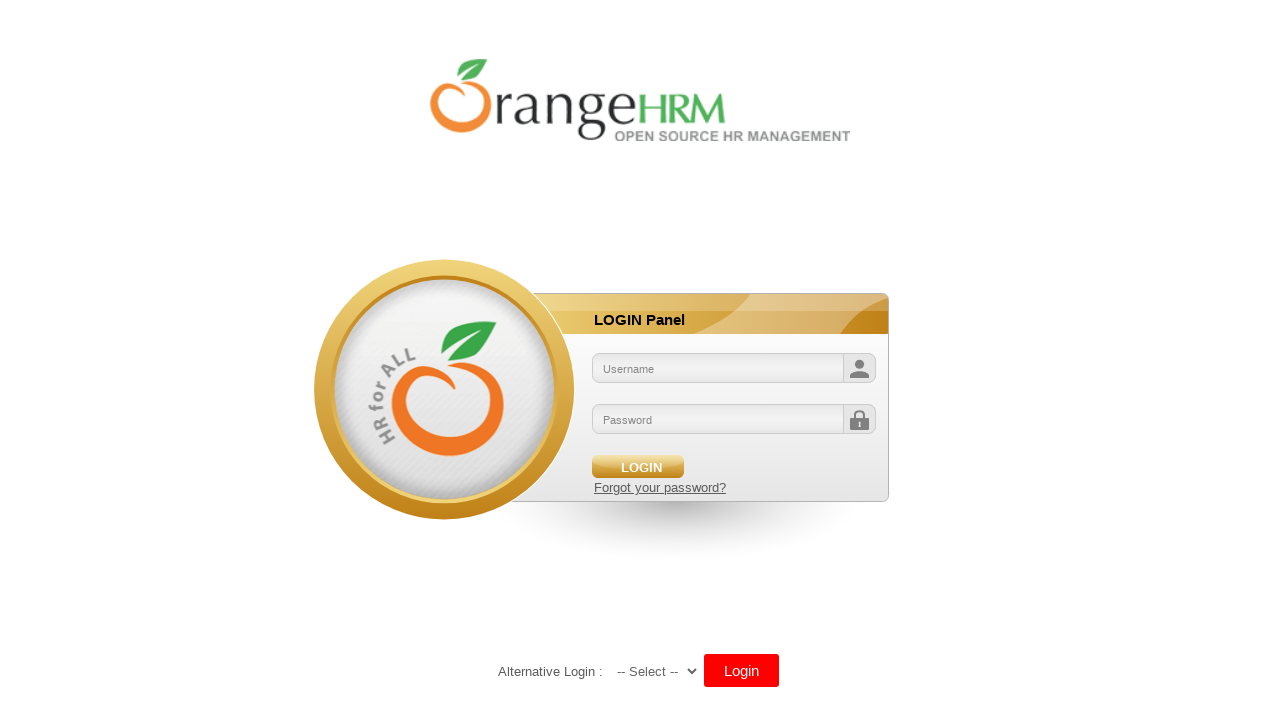

Waited for page to reach domcontentloaded state
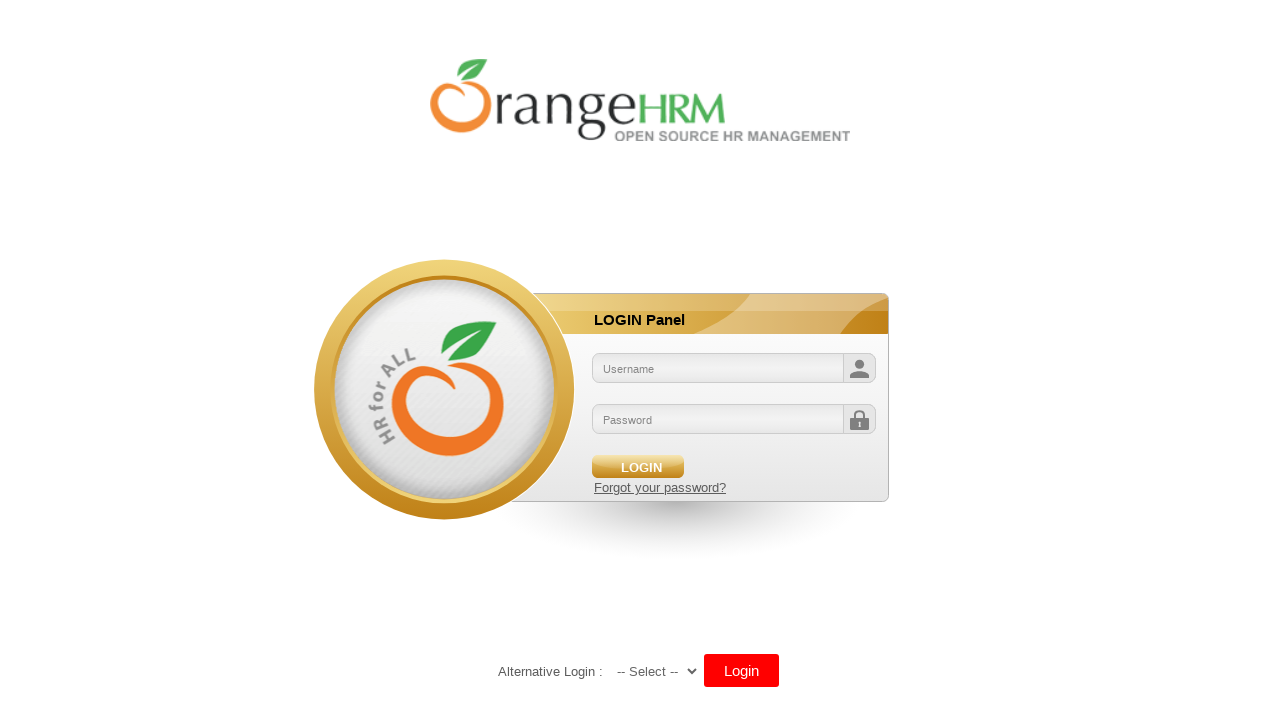

Retrieved page title: 'OrangeHRM'
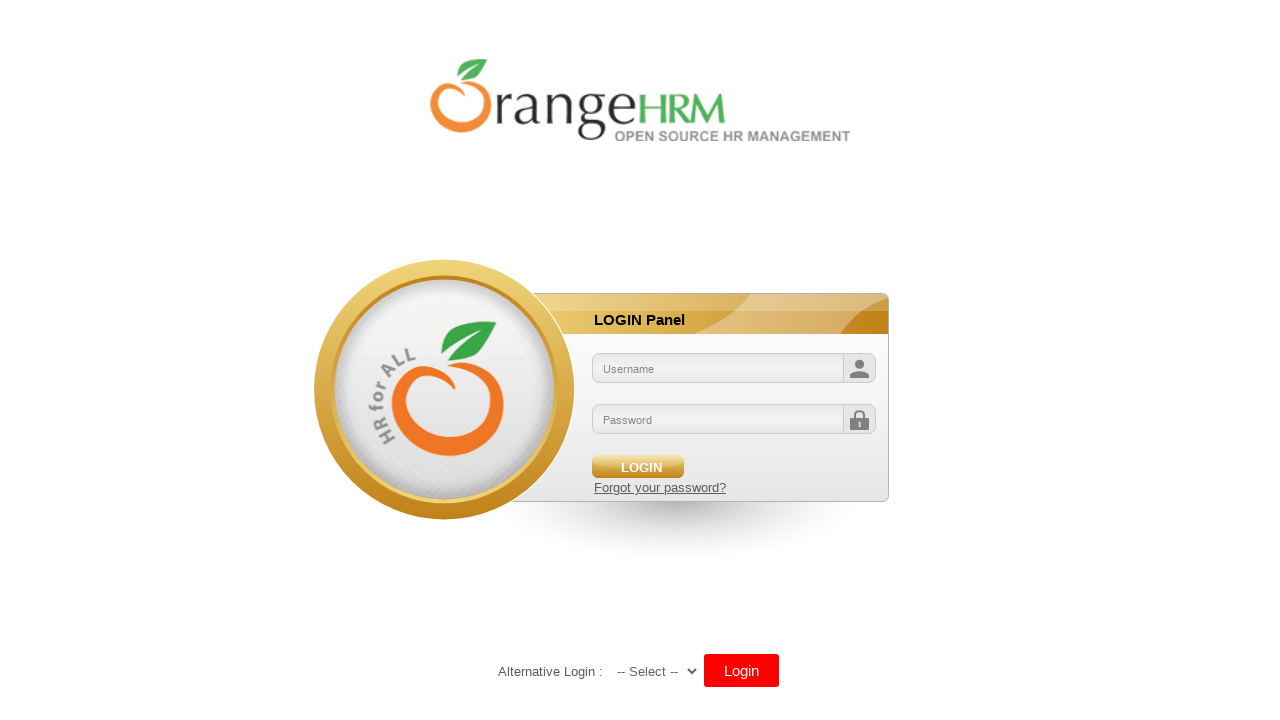

Verified page title is 'OrangeHRM' (case-insensitive)
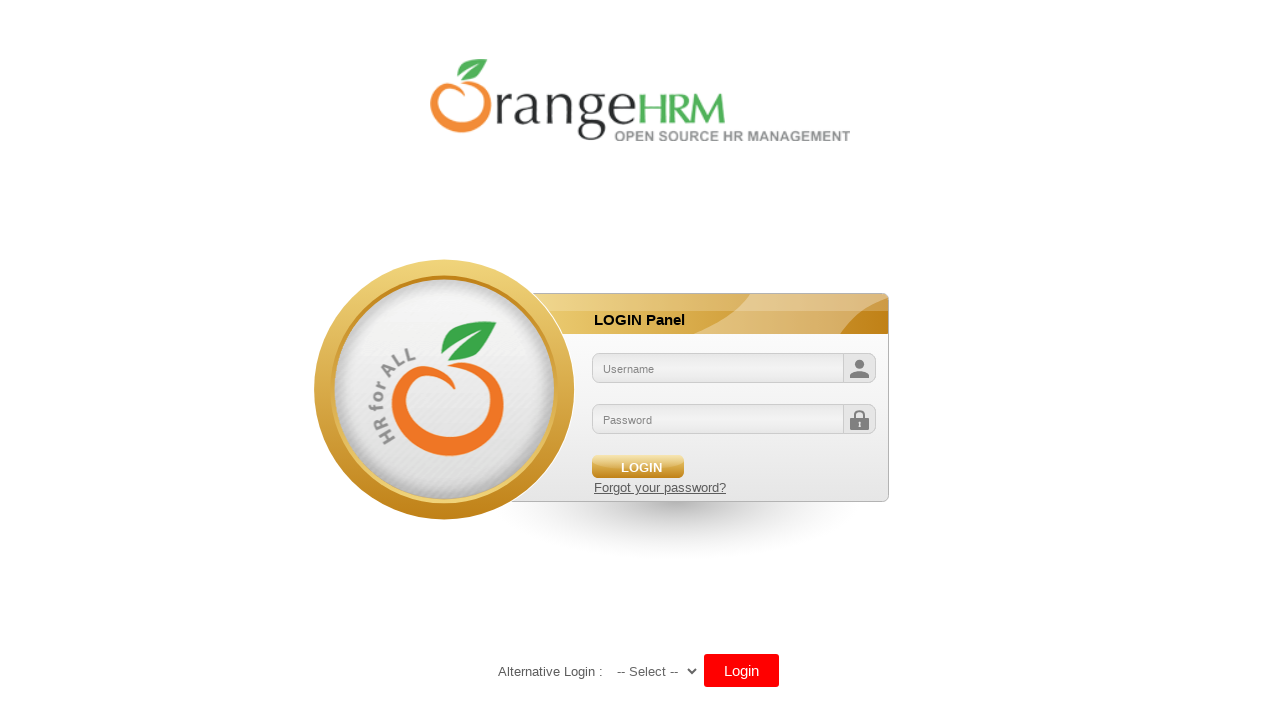

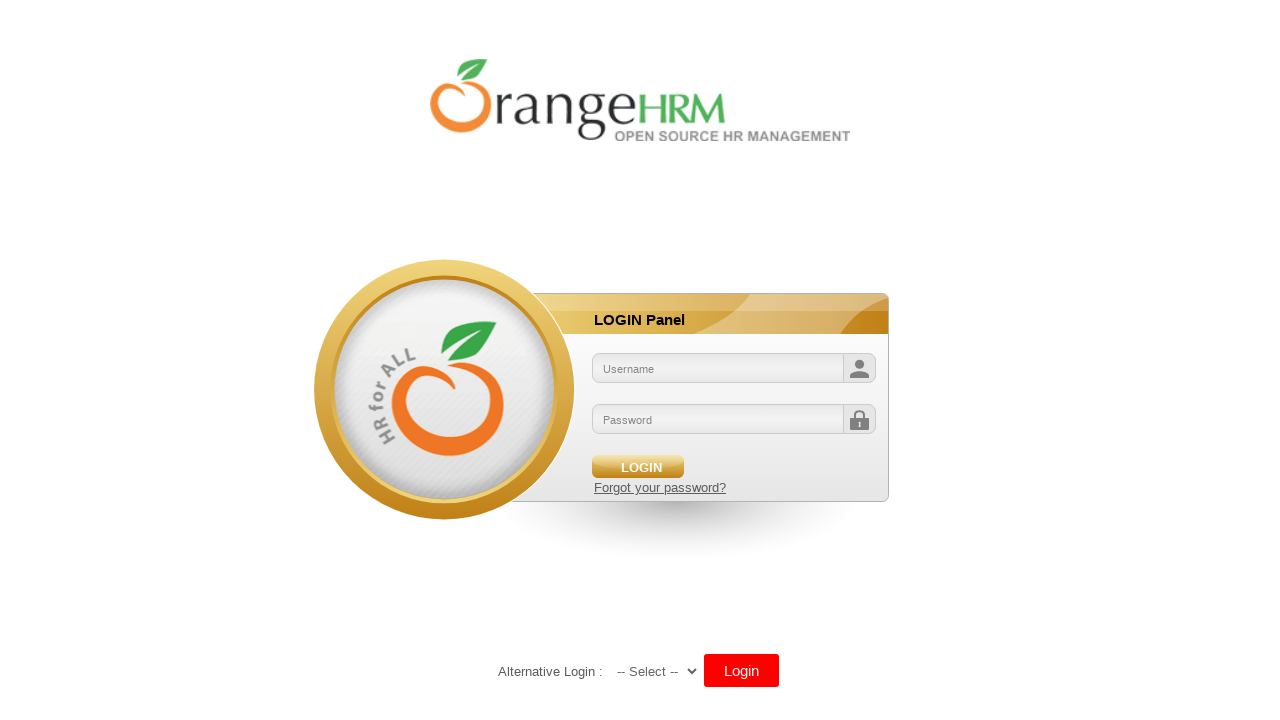